Tests the shopping cart functionality by searching for a book, adding it to the cart, and verifying the cart contents including quantity and book information.

Starting URL: https://practice.expandtesting.com/bookstore

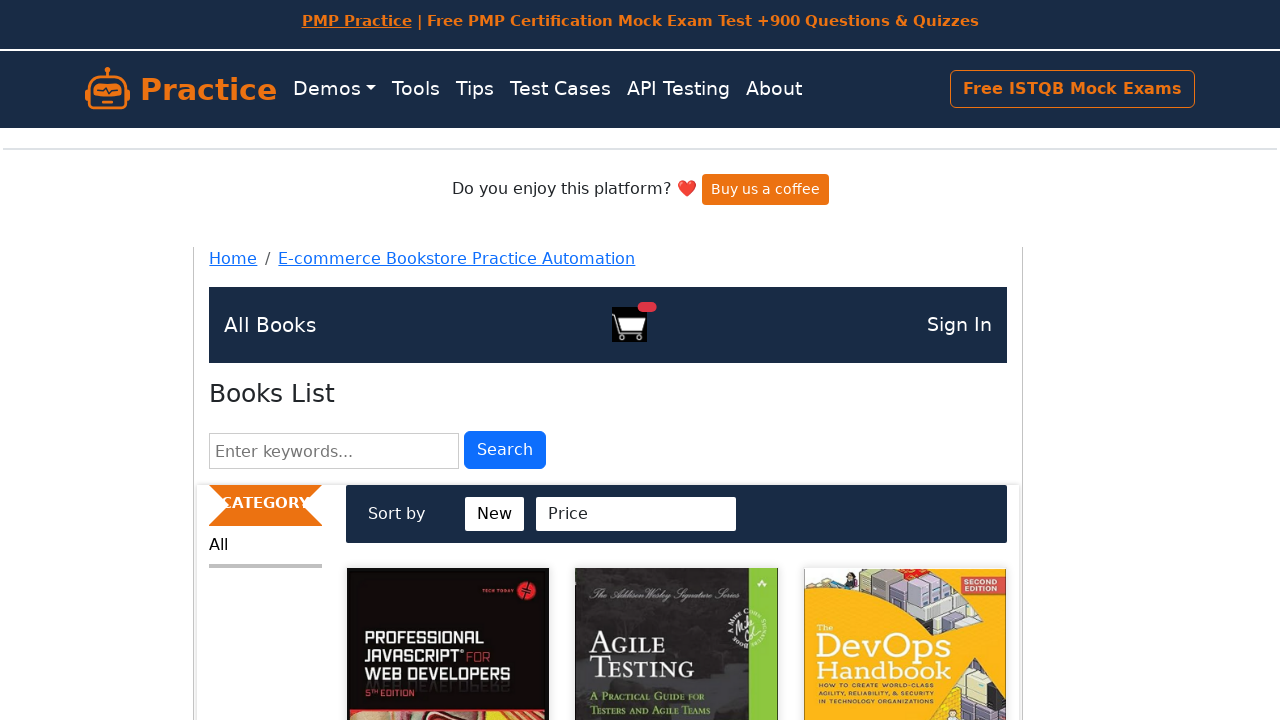

Filled search field with 'Agile' on //input[@name='search']
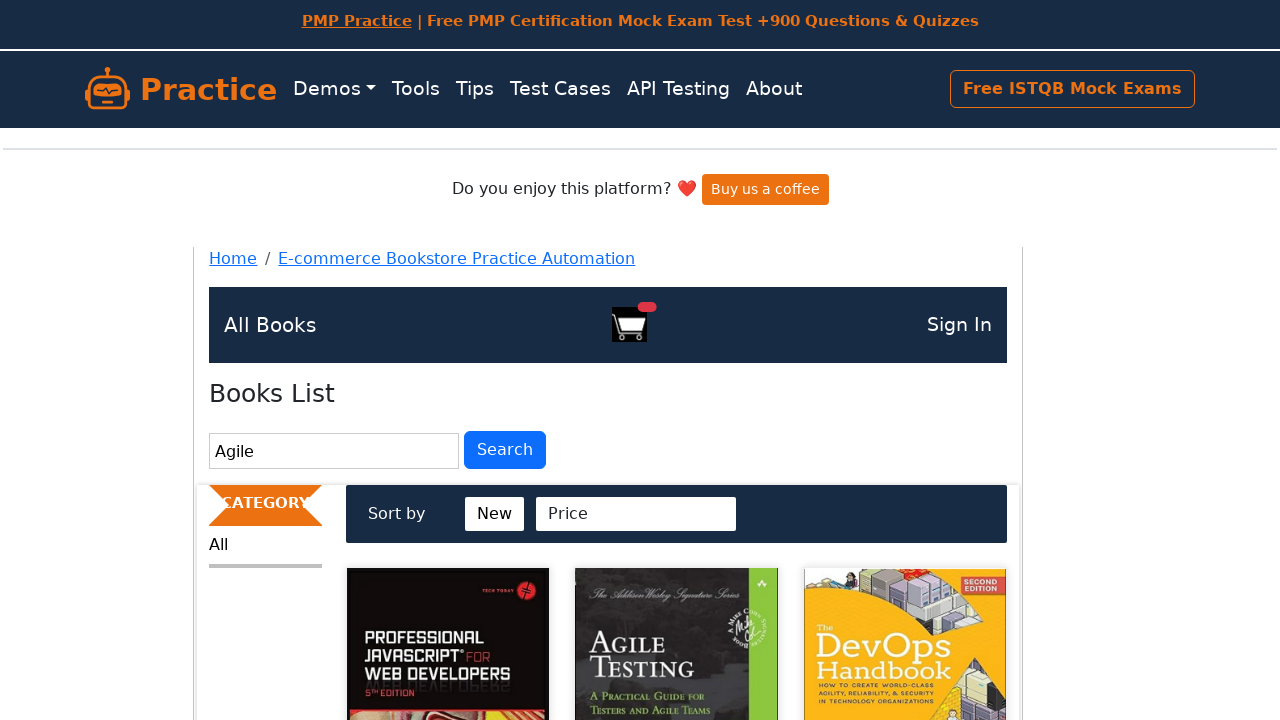

Clicked Search button to find Agile books at (505, 450) on xpath=//button[text()='Search']
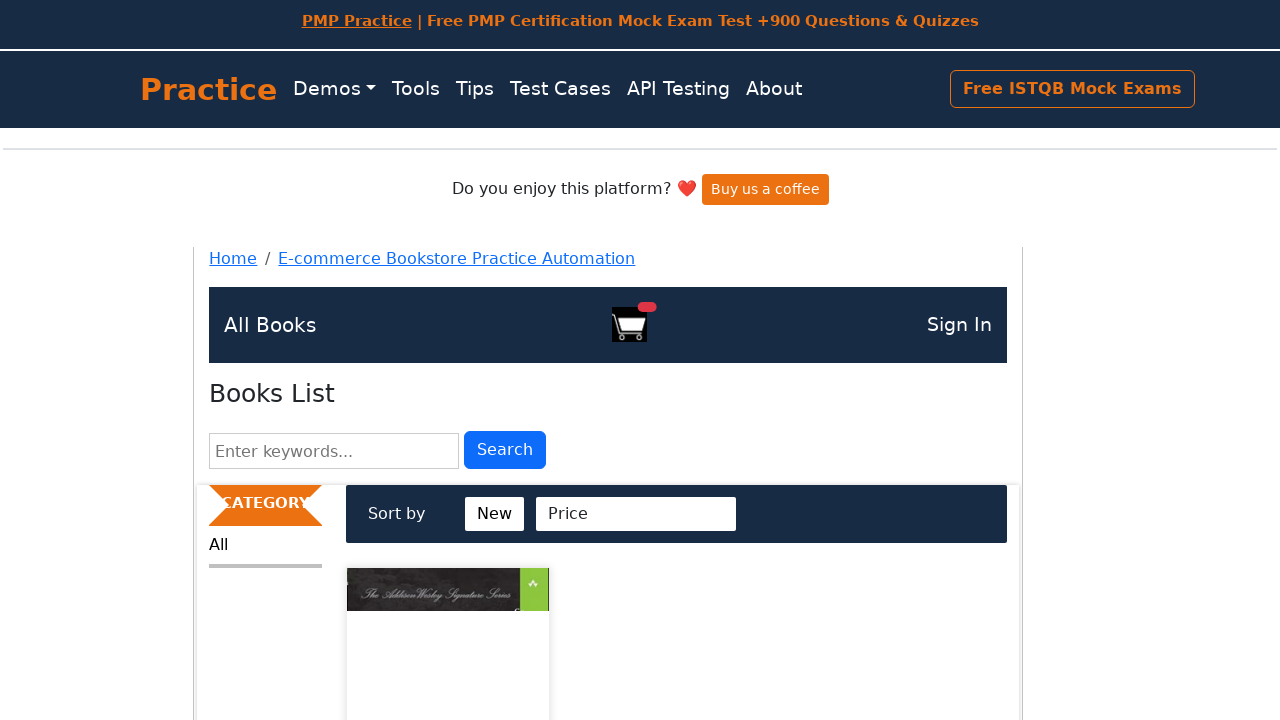

Search results page loaded with Agile books
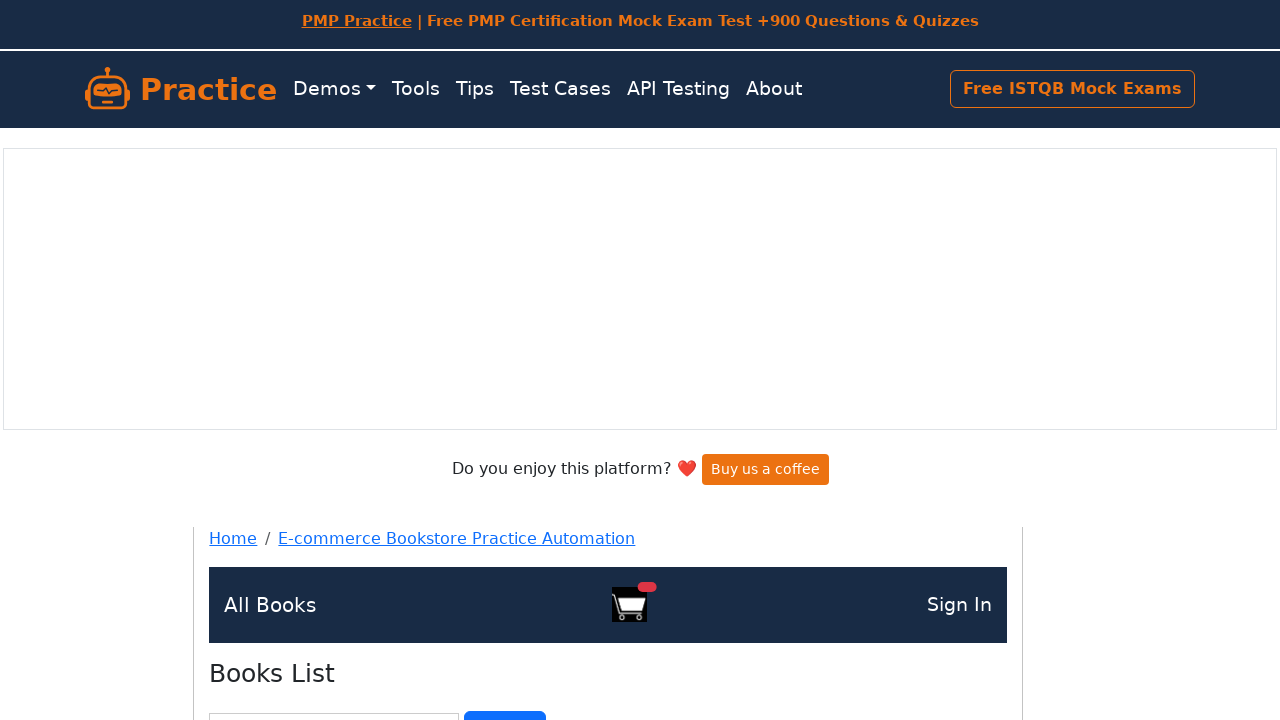

Clicked on Agile Testing book to add to cart at (452, 400) on xpath=//a[@alt='Agile Testing']
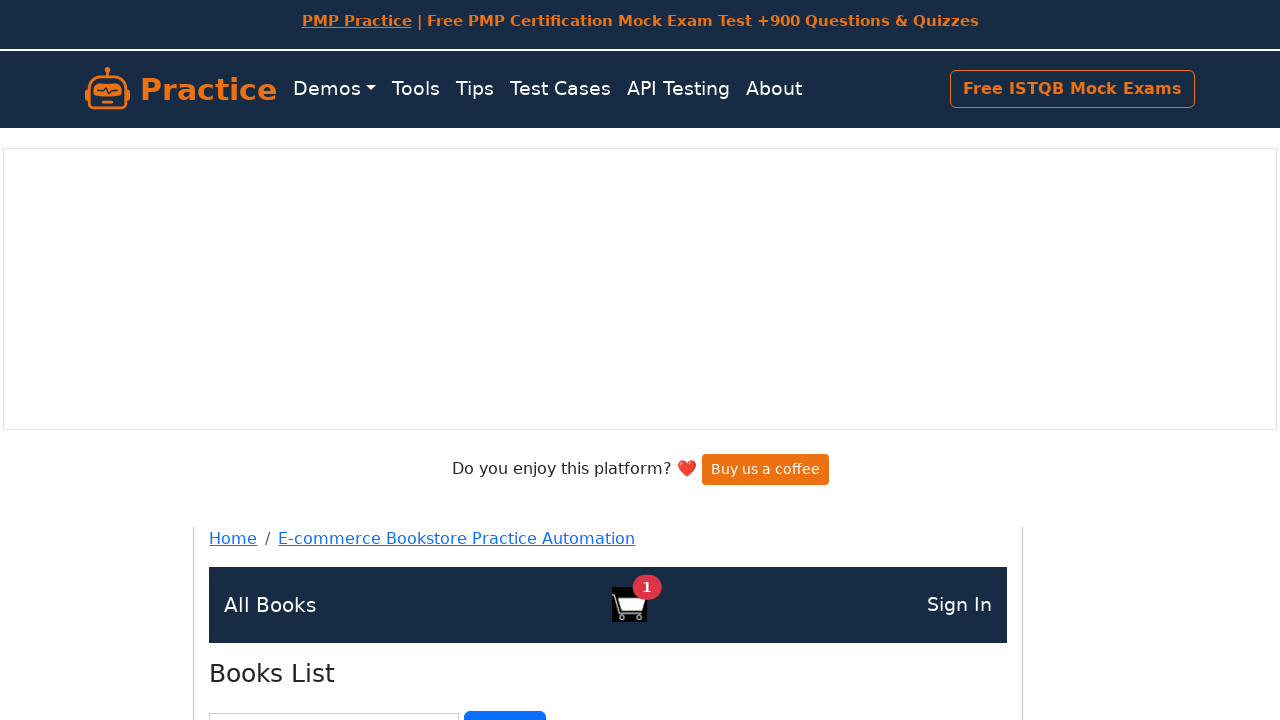

Cart badge appeared showing 1 item in cart
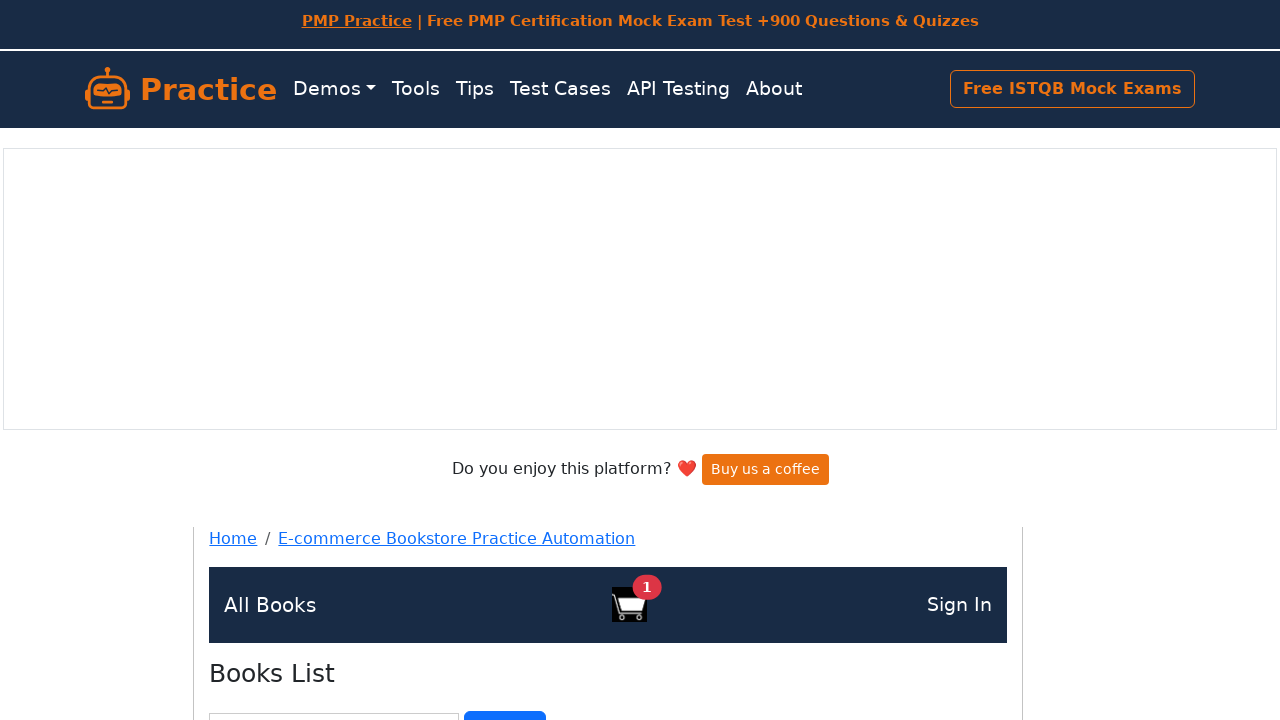

Clicked cart icon to navigate to cart page at (630, 605) on xpath=//img[@alt='Cart']
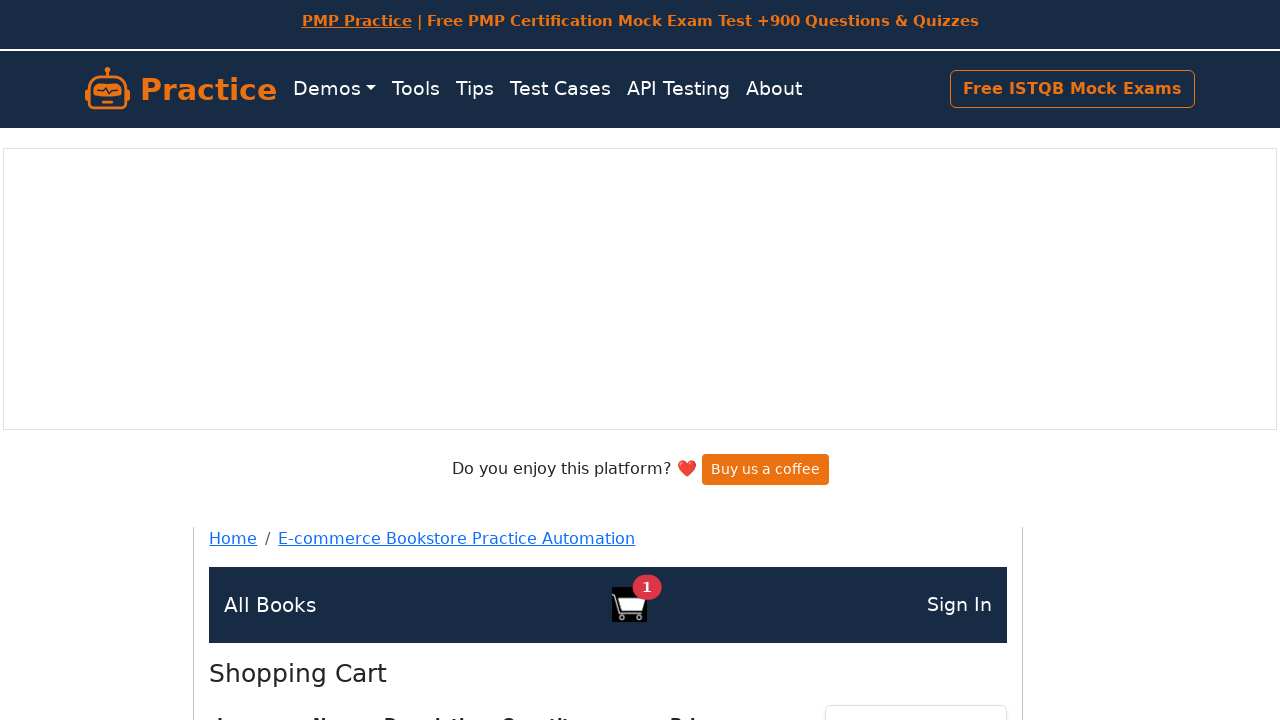

Cart page loaded successfully
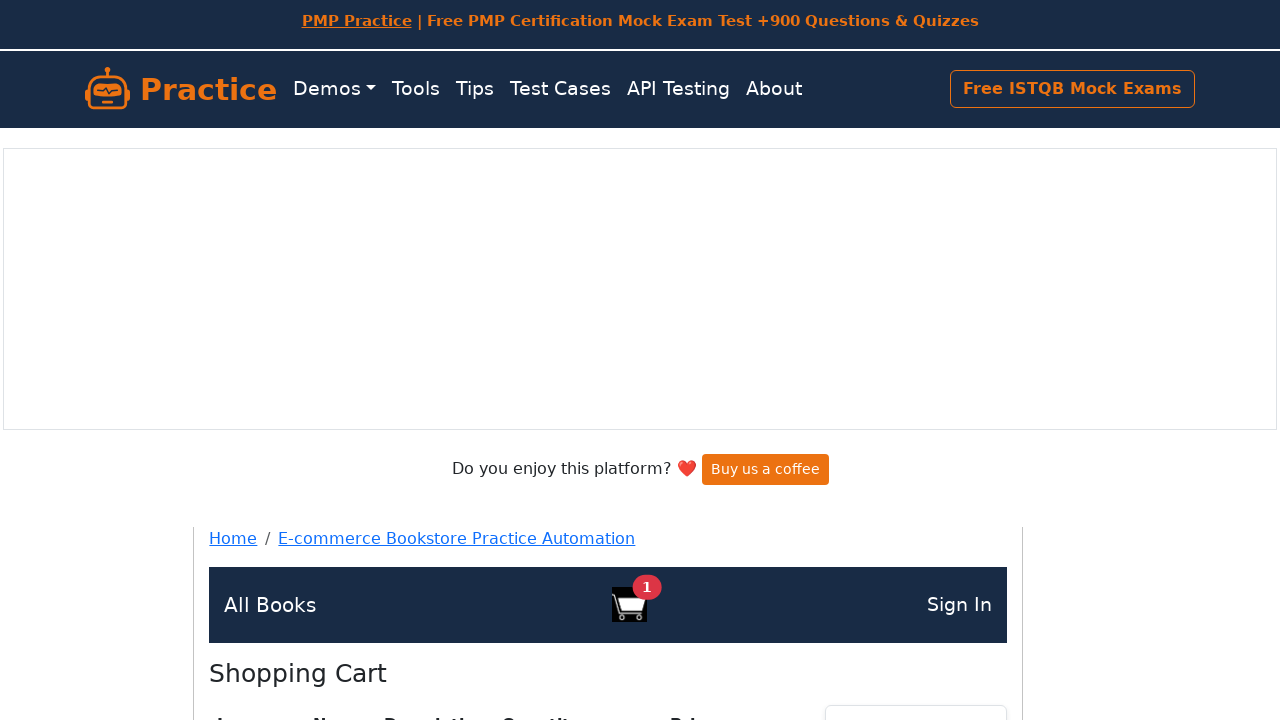

Cart quantity input field is present, verifying cart contents
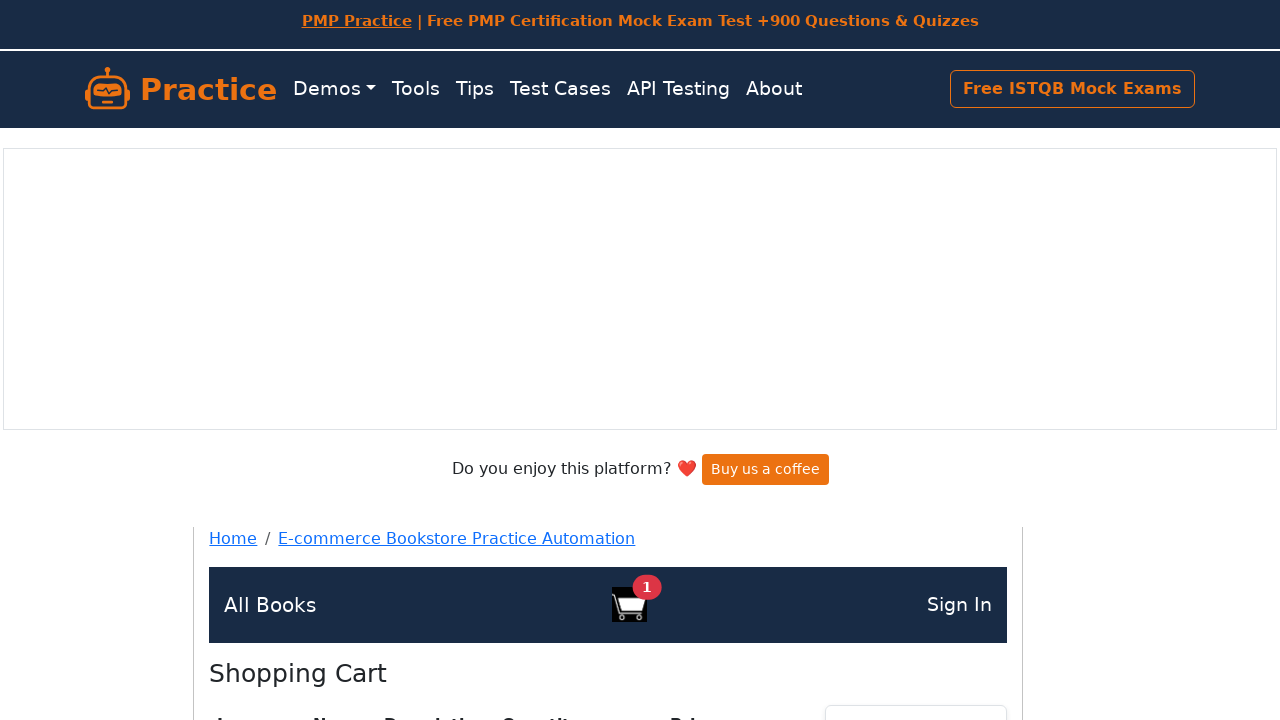

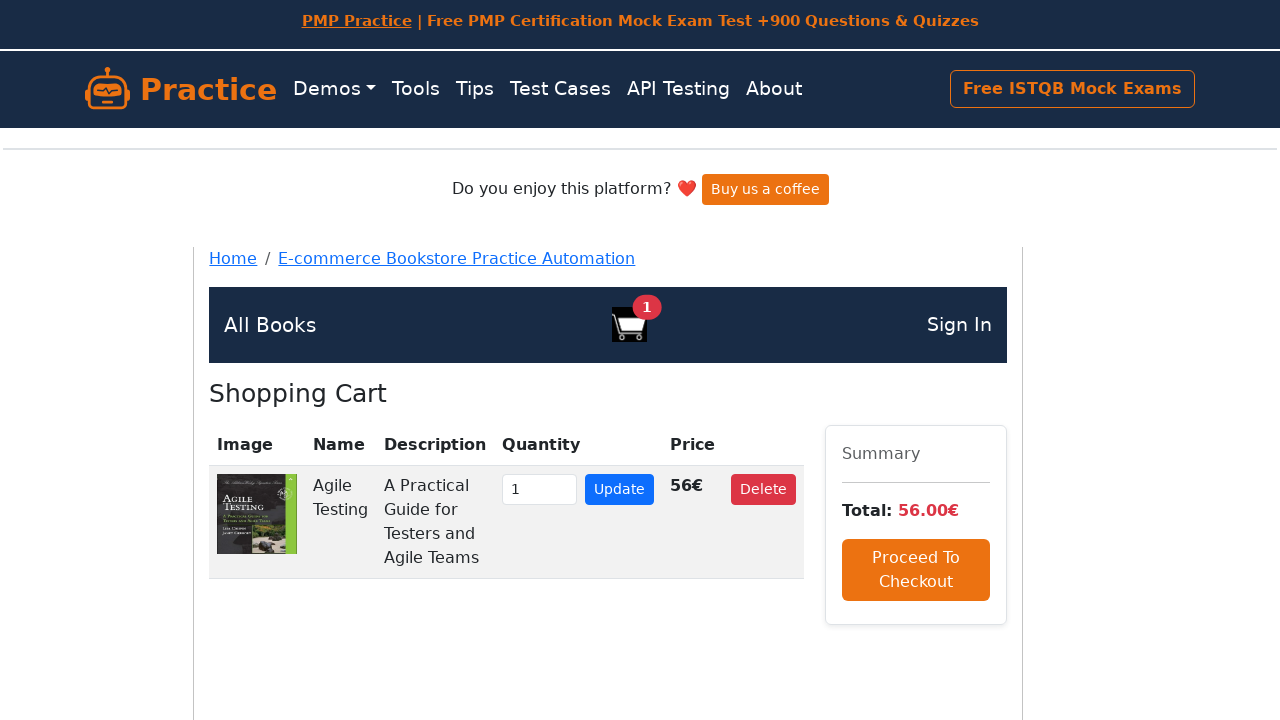